Tests dropdown functionality by verifying options in a simple dropdown and selecting a value from a country dropdown

Starting URL: https://practice.expandtesting.com/dropdown

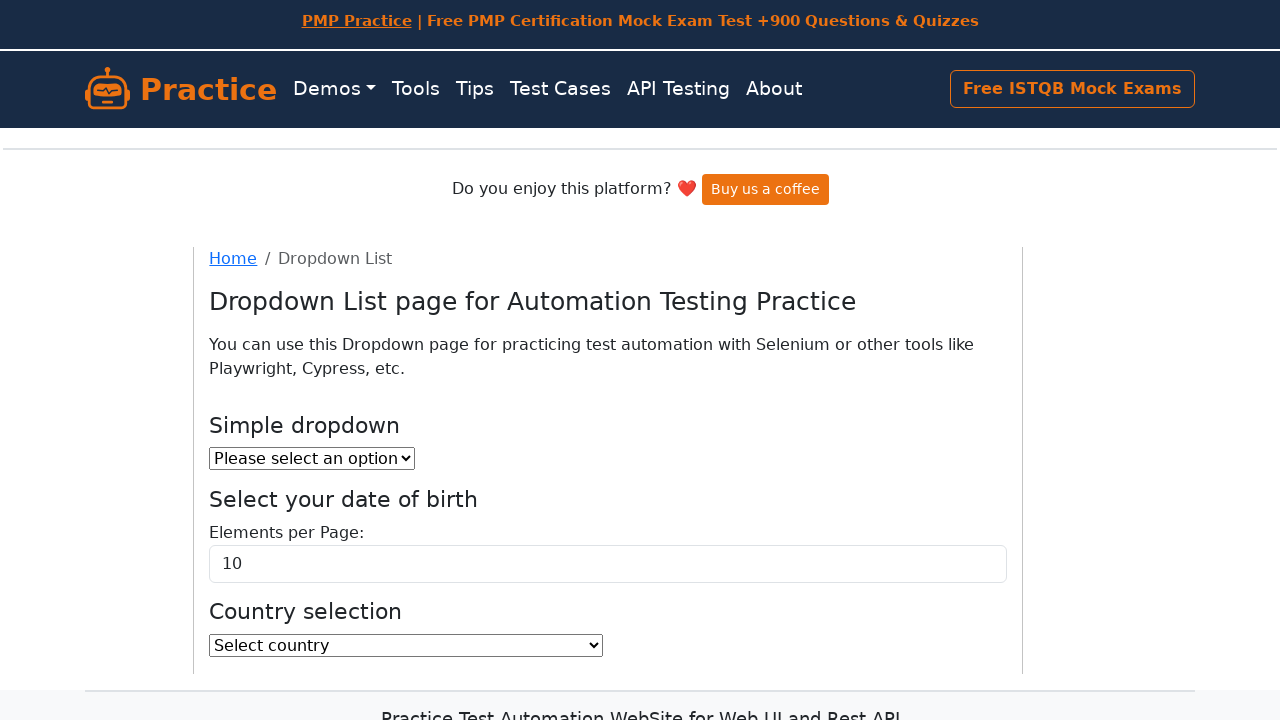

Located simple dropdown element
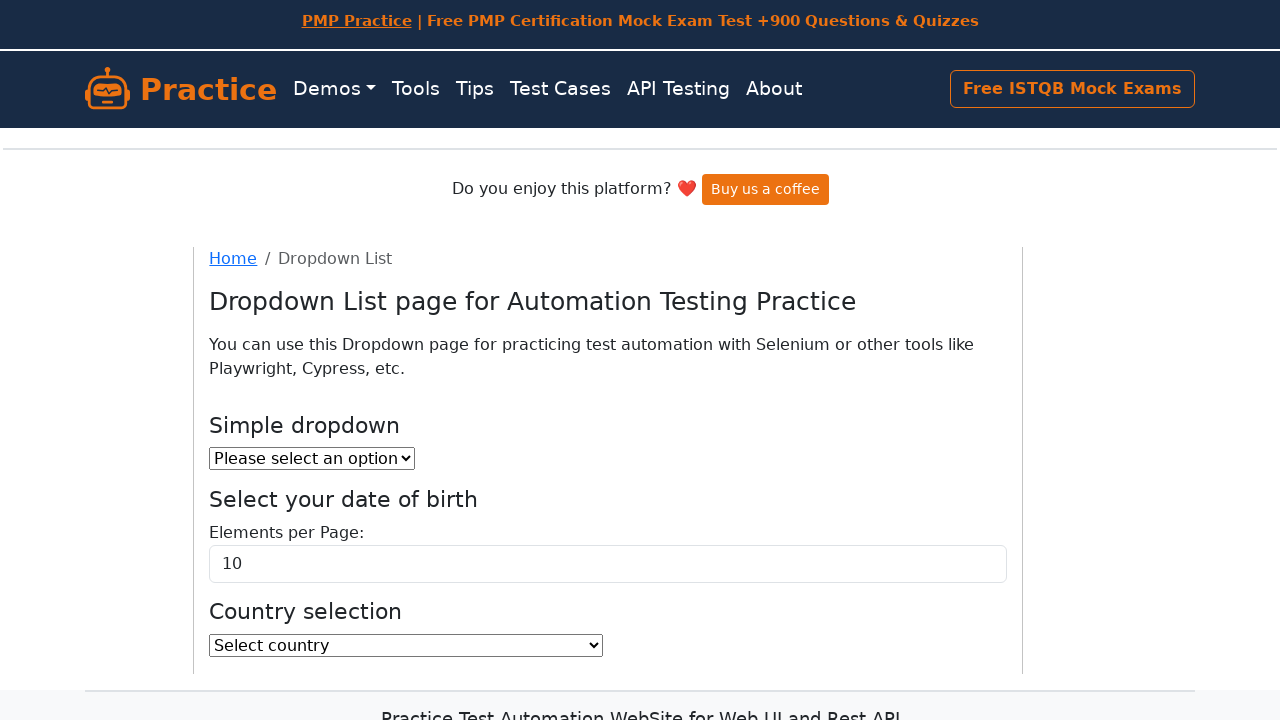

Retrieved all text contents from dropdown options
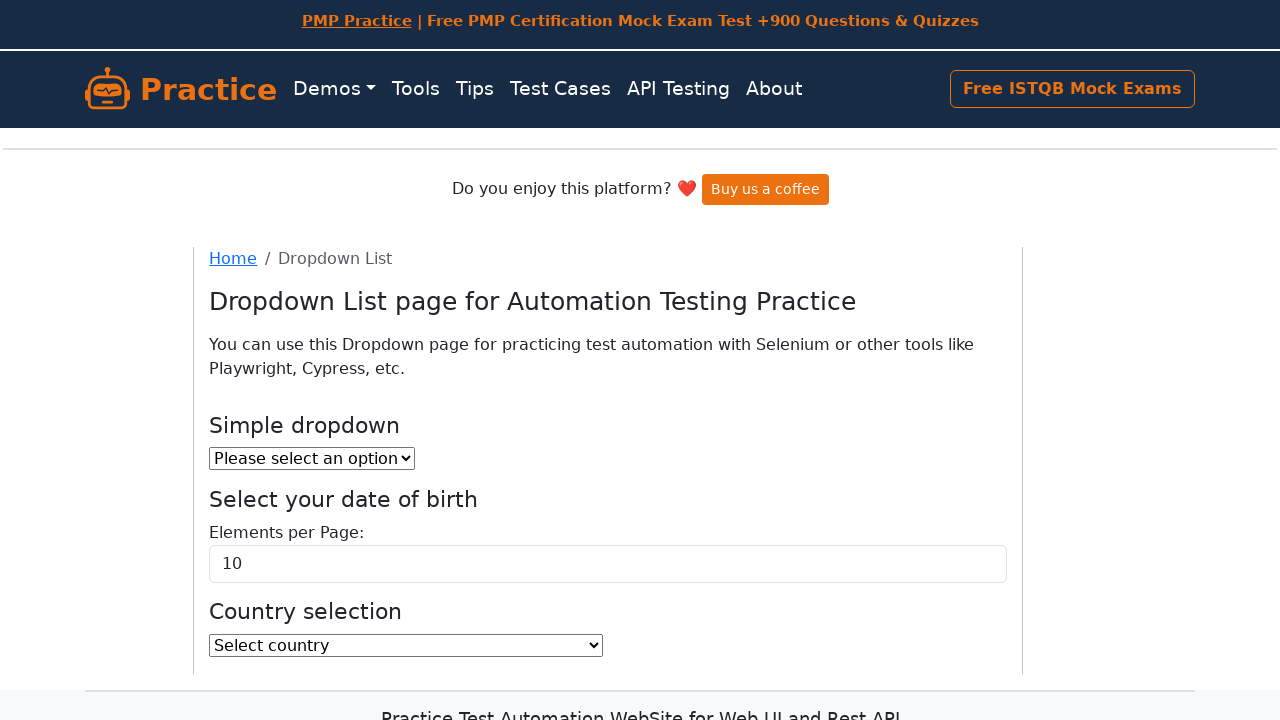

Located country dropdown element
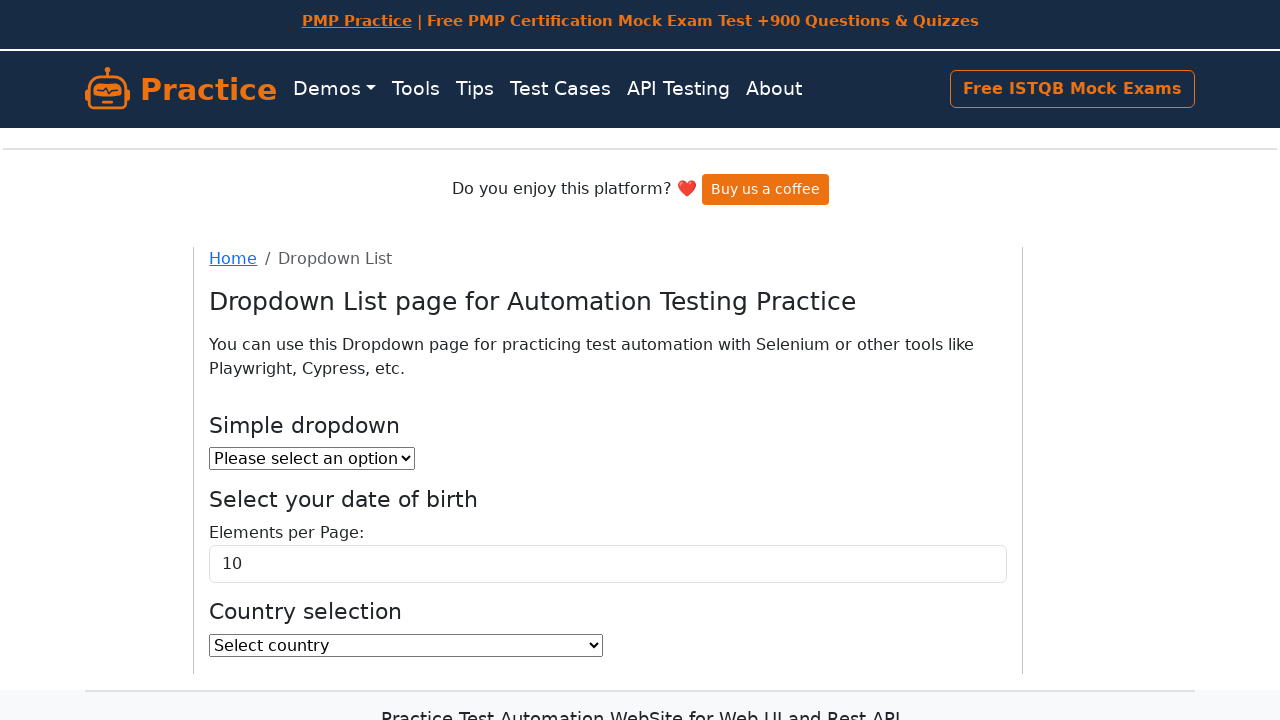

Selected 'Slovakia' from country dropdown on #country
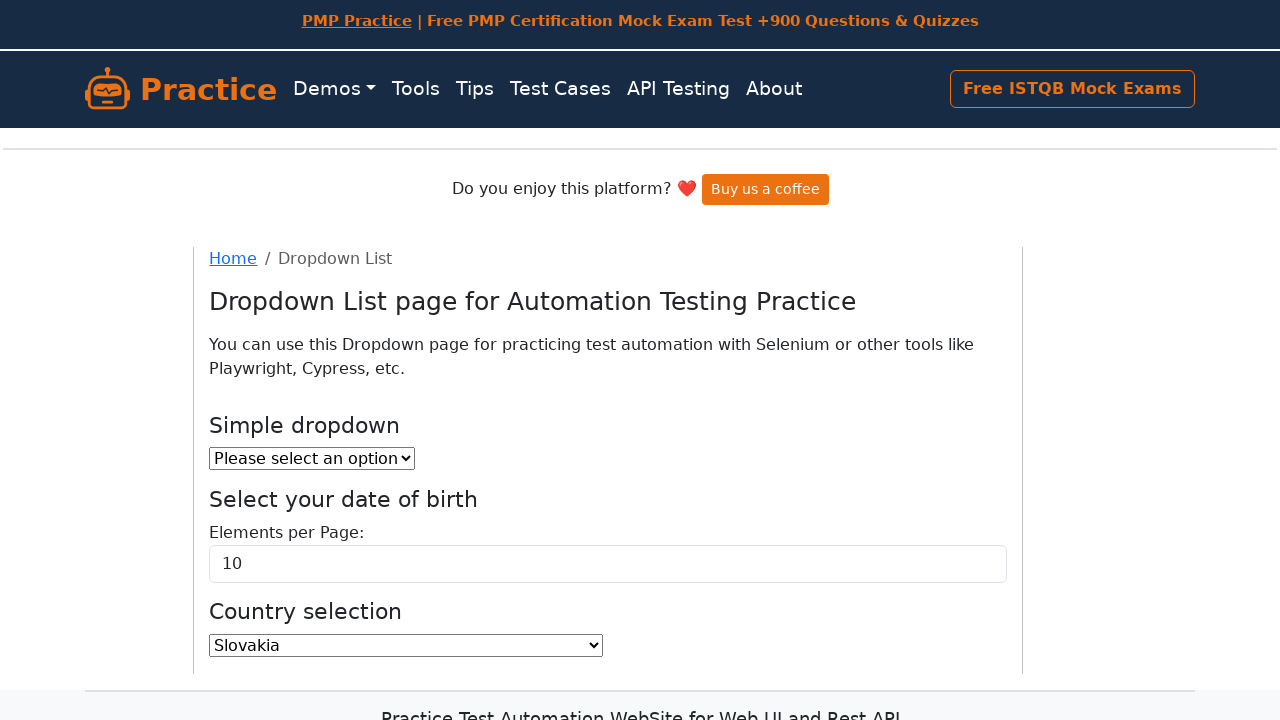

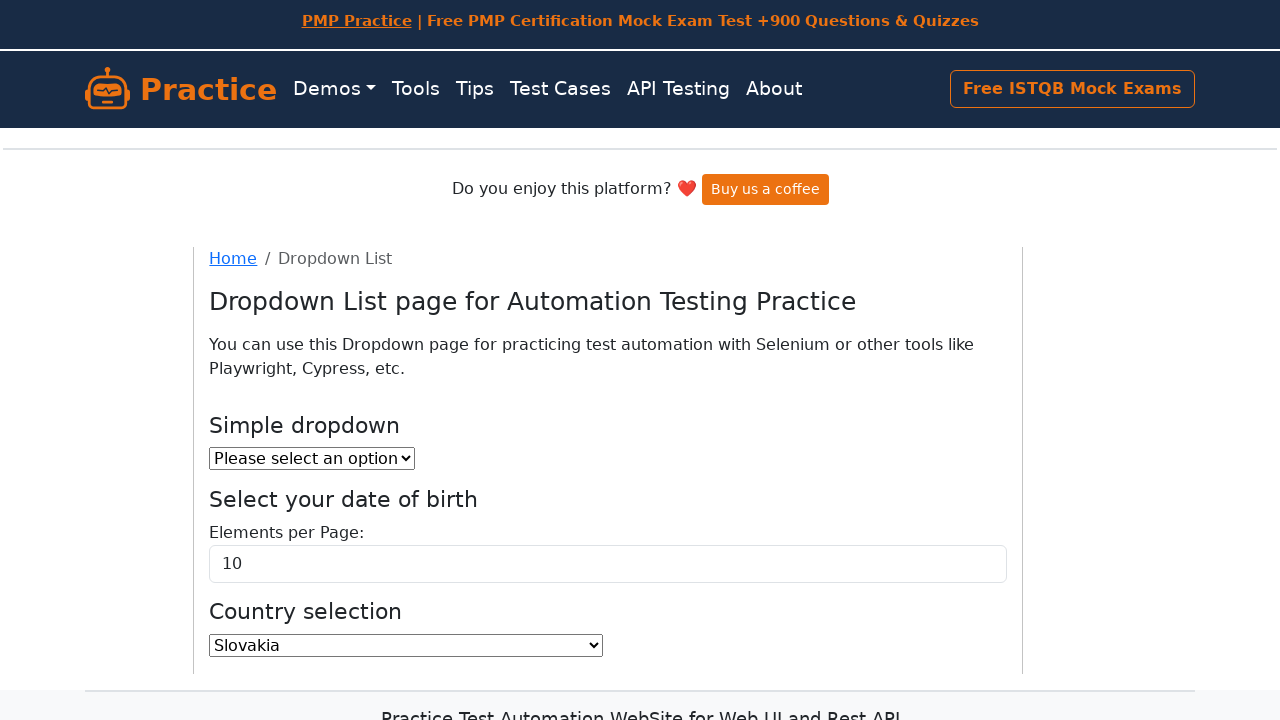